Tests selecting Option 1 from a dropdown menu and verifies the selected value

Starting URL: https://the-internet.herokuapp.com/

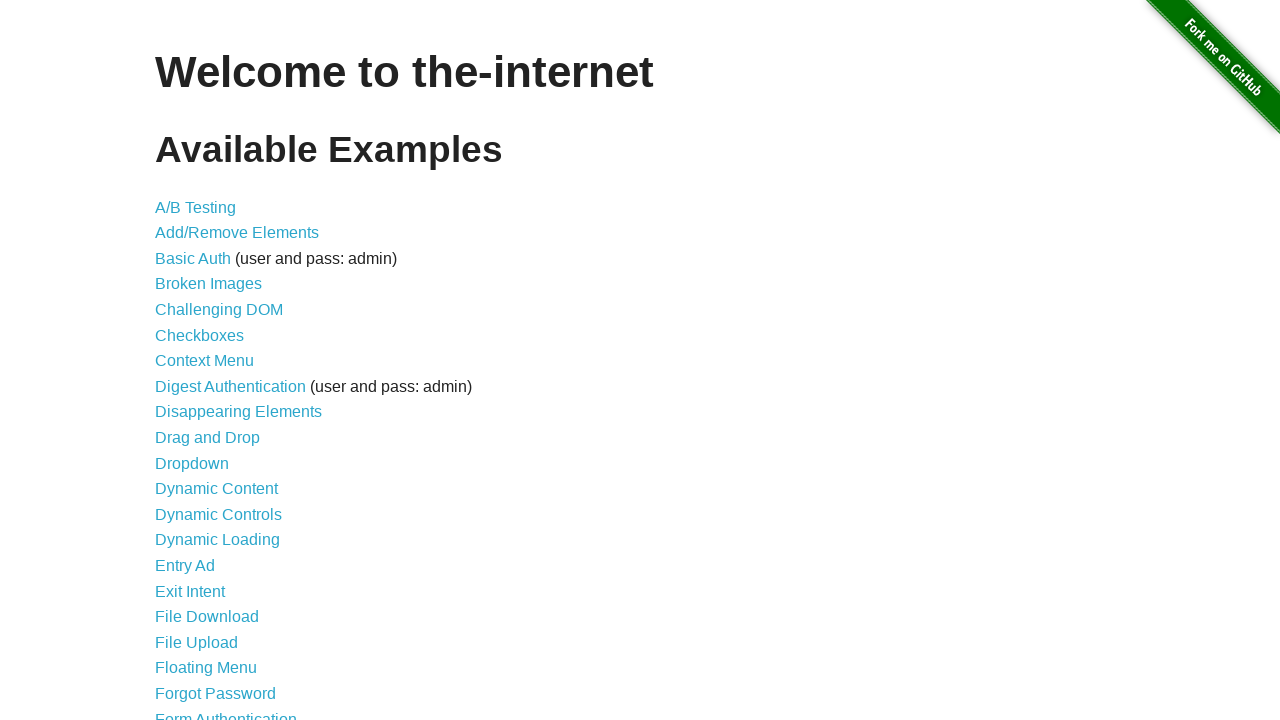

Clicked on dropdown page link at (192, 463) on a[href='/dropdown']
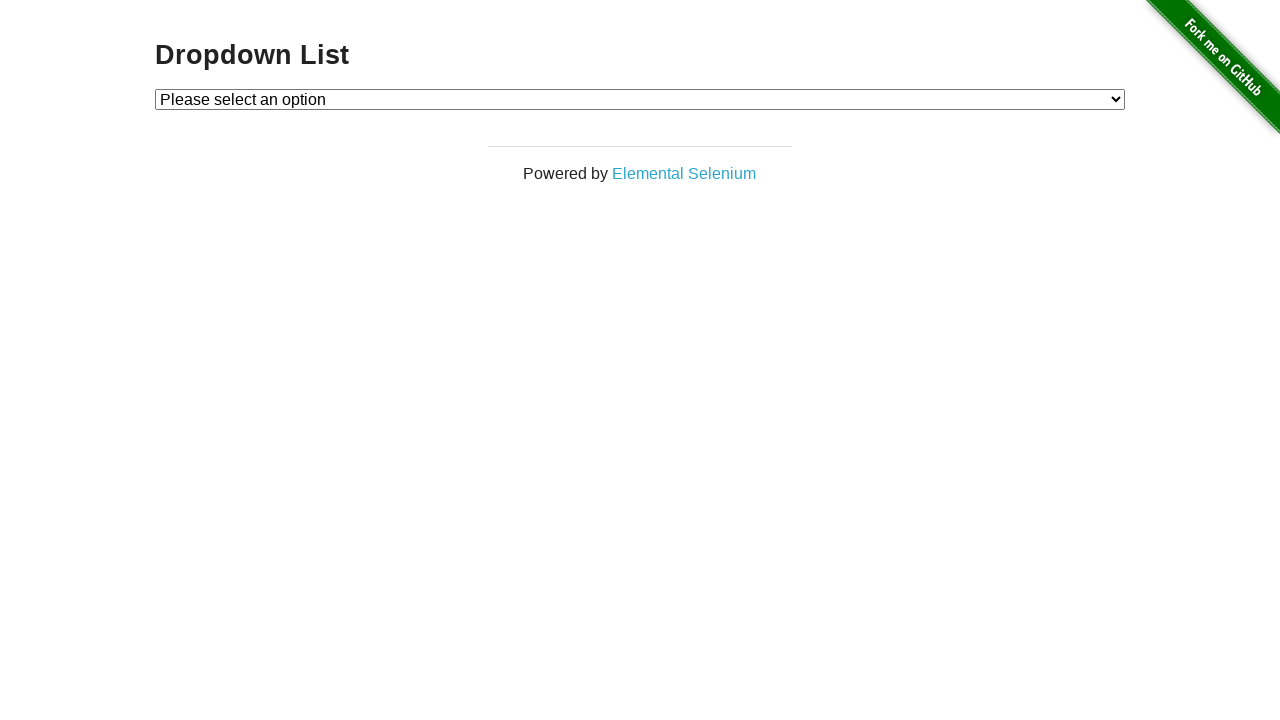

Clicked on dropdown field at (640, 99) on #dropdown
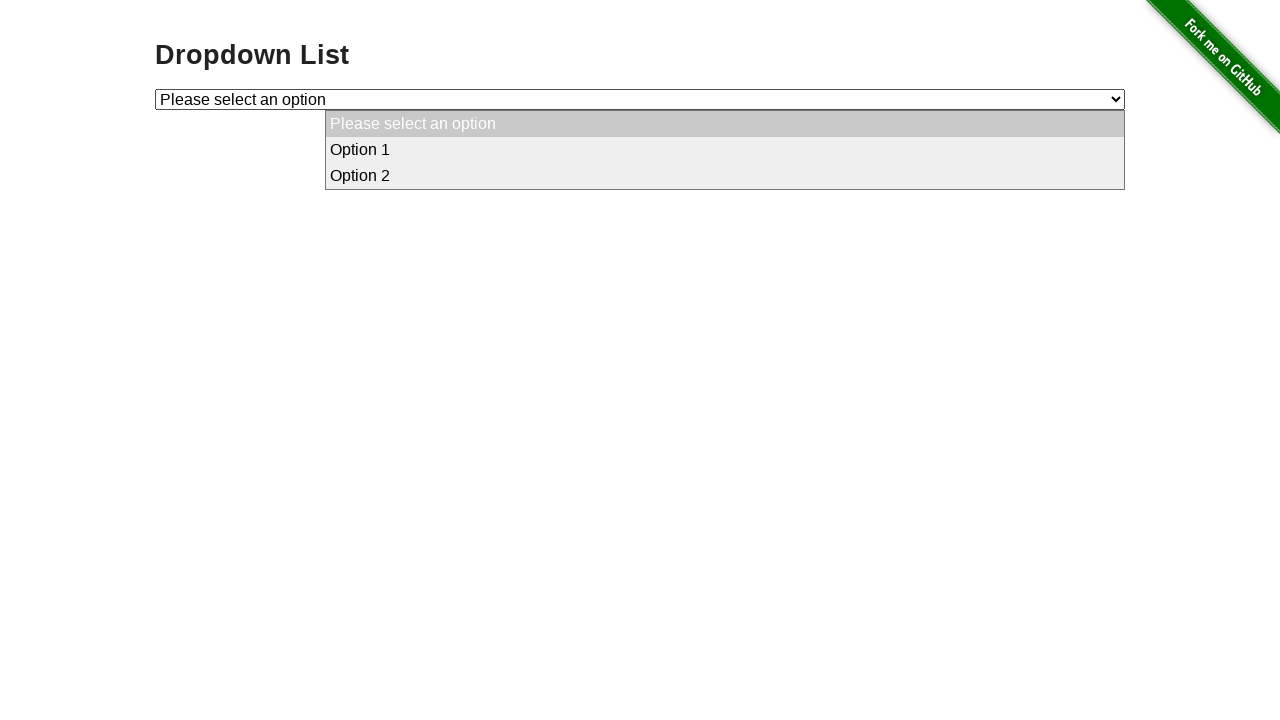

Selected Option 1 from dropdown on #dropdown
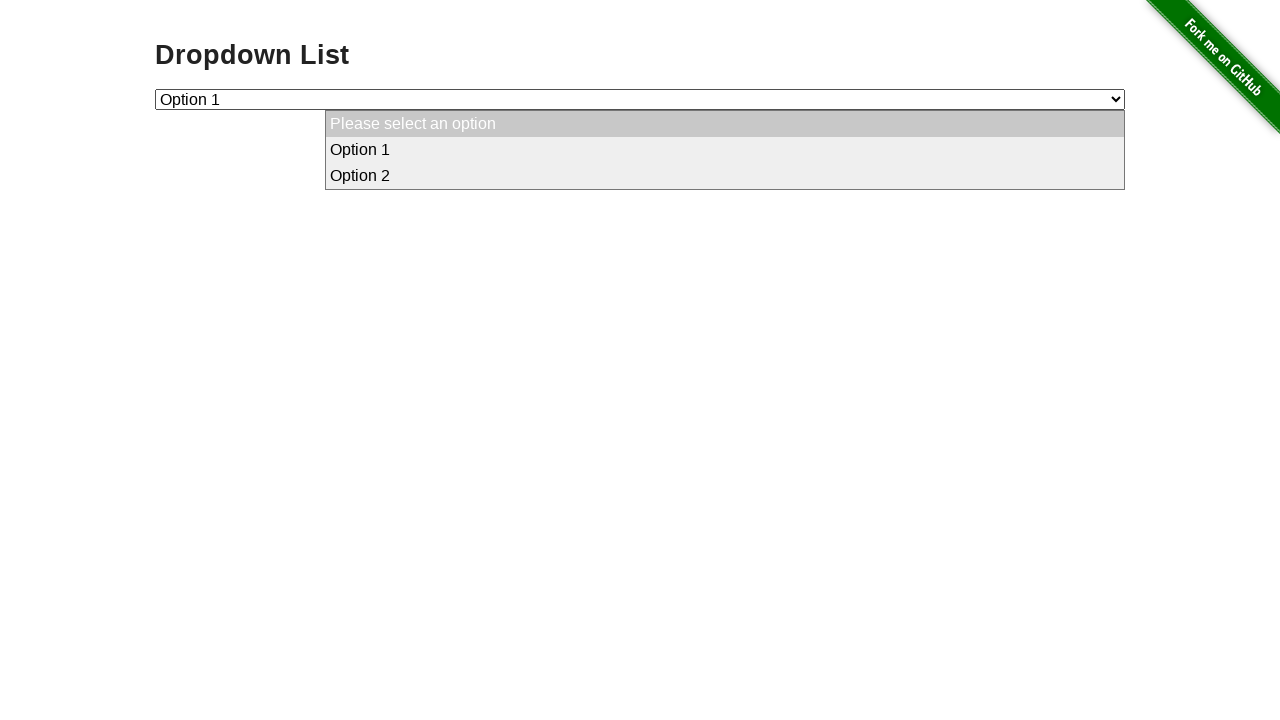

Retrieved selected dropdown value
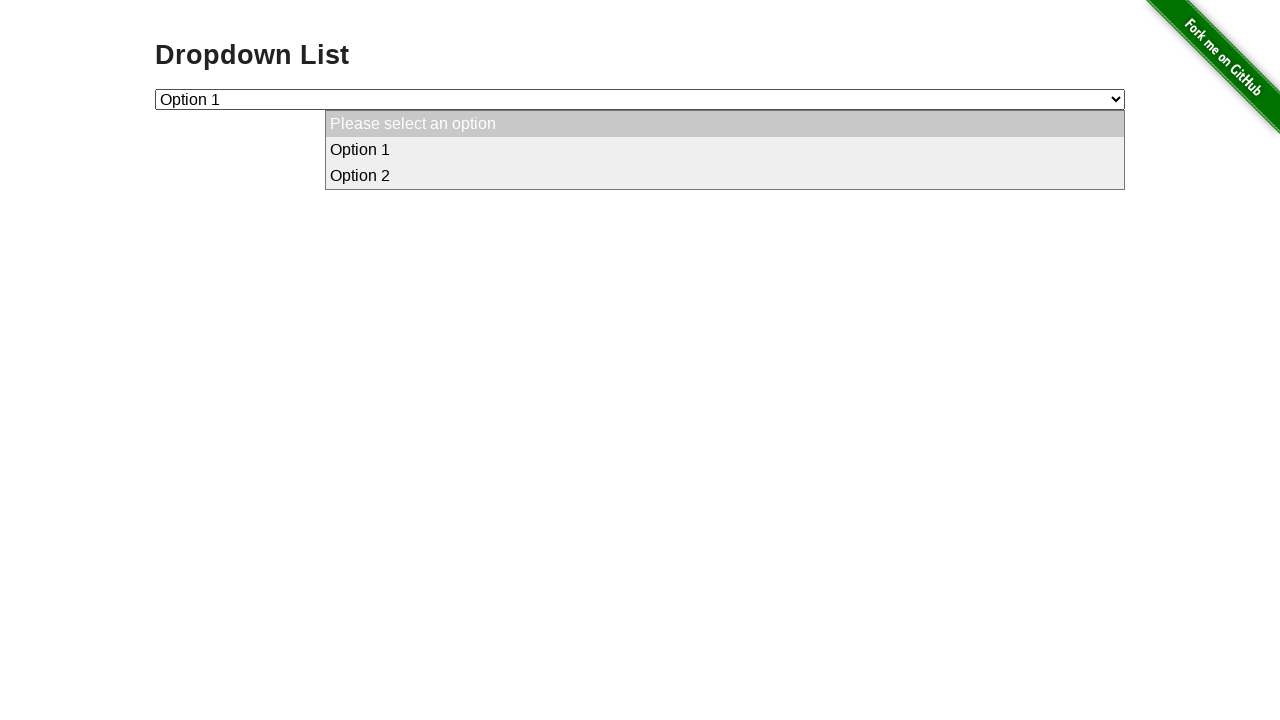

Verified that Option 1 is selected (value = '1')
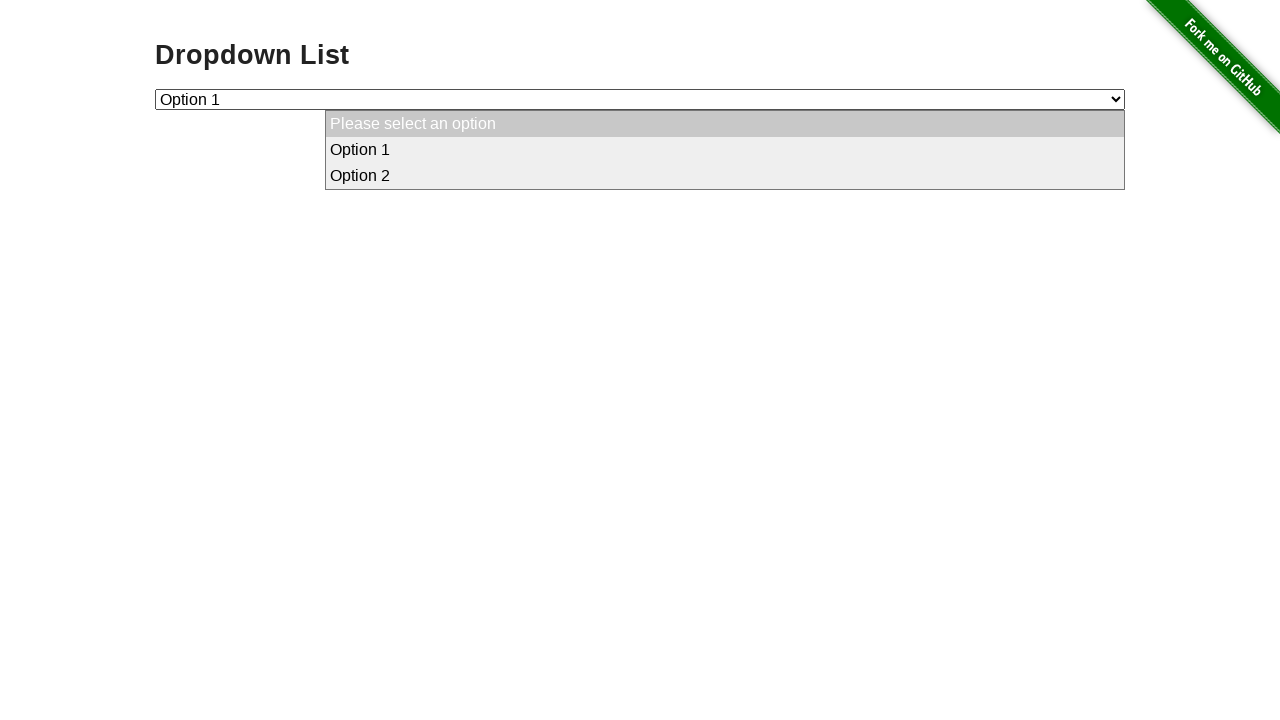

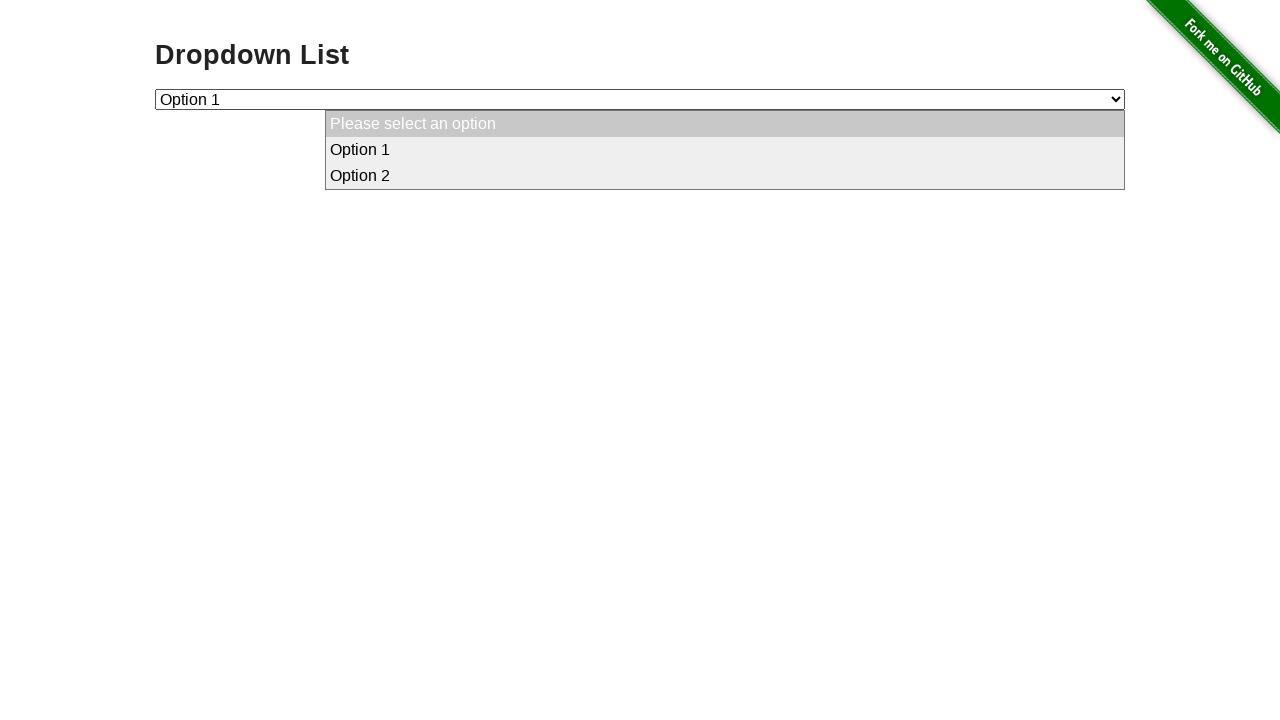